Tests various locator strategies including clicking a student radio button, submit button, shop link, and adding a Samsung product to cart

Starting URL: https://rahulshettyacademy.com/angularpractice/

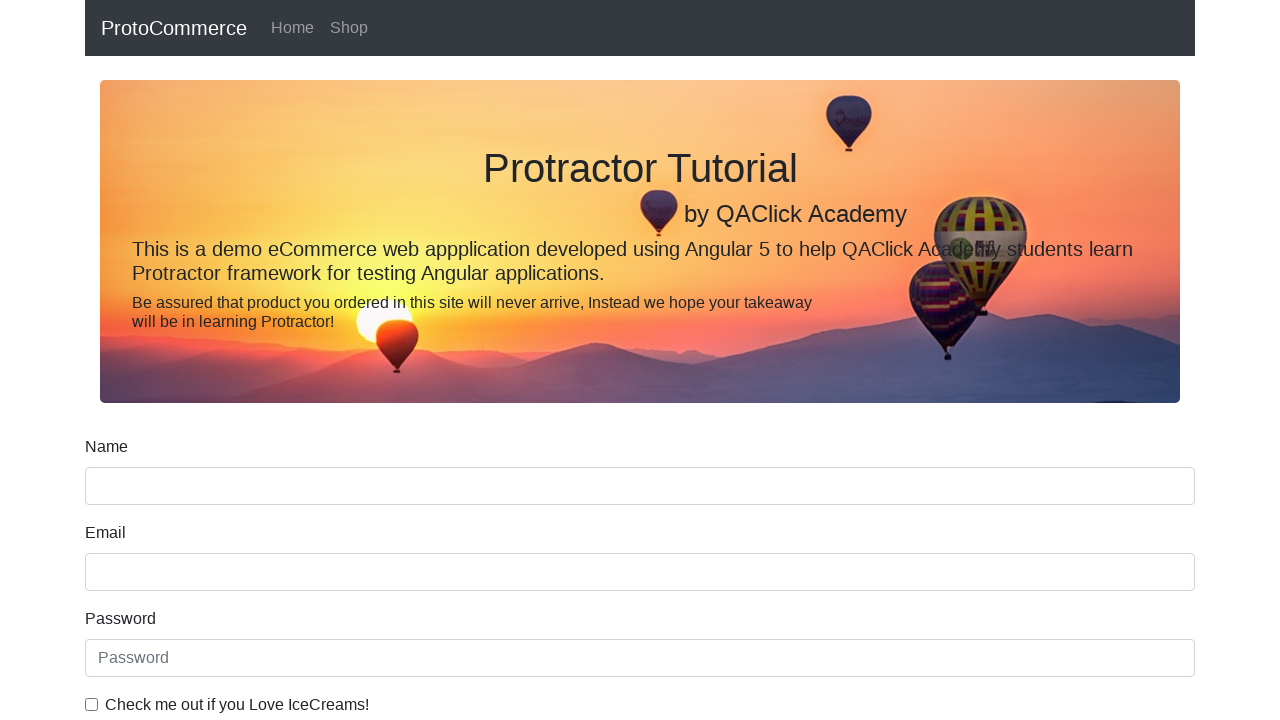

Clicked Student radio button at (238, 360) on internal:label="Student"i
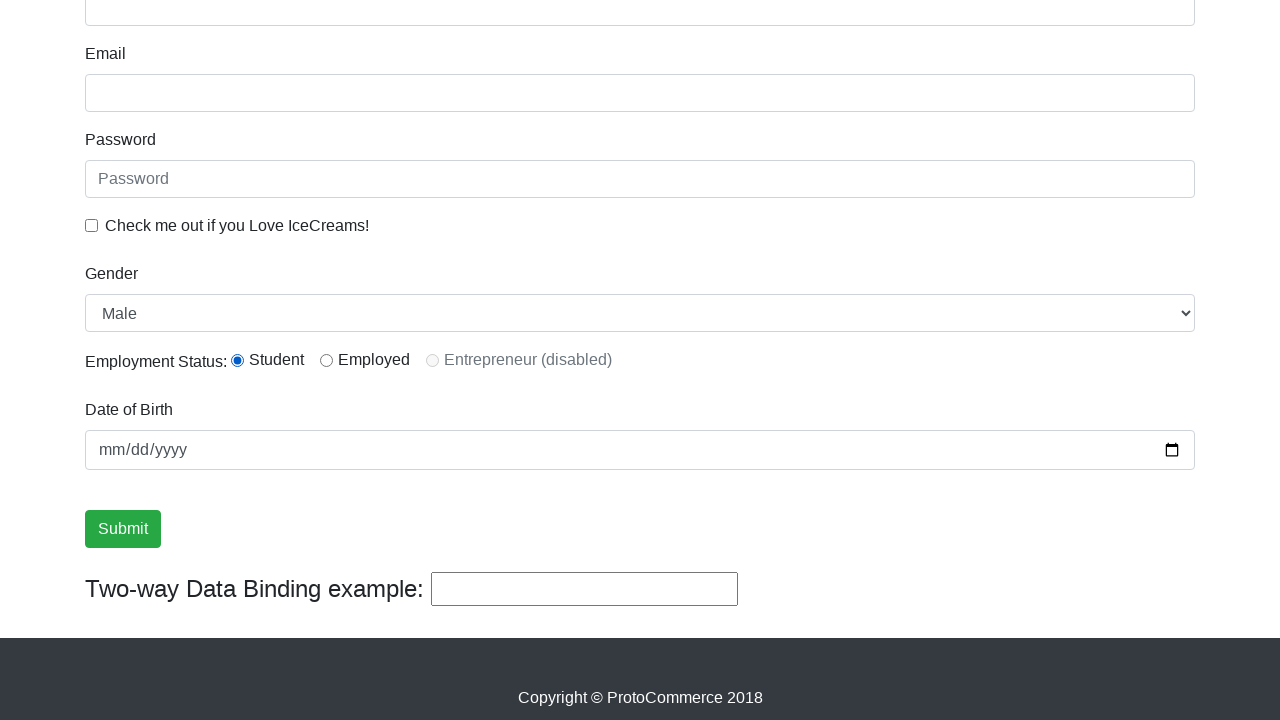

Clicked Submit button at (123, 529) on internal:role=button[name="Submit"i]
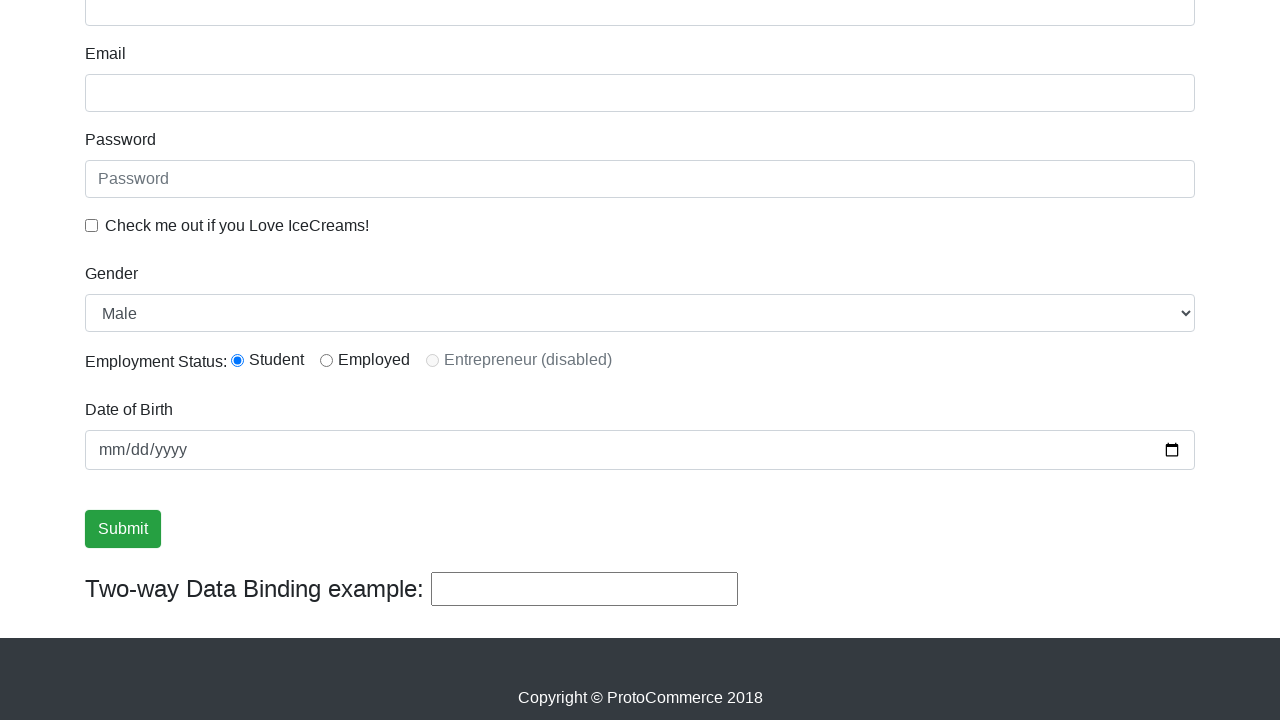

Clicked Shop link at (349, 28) on internal:role=link[name="Shop"i]
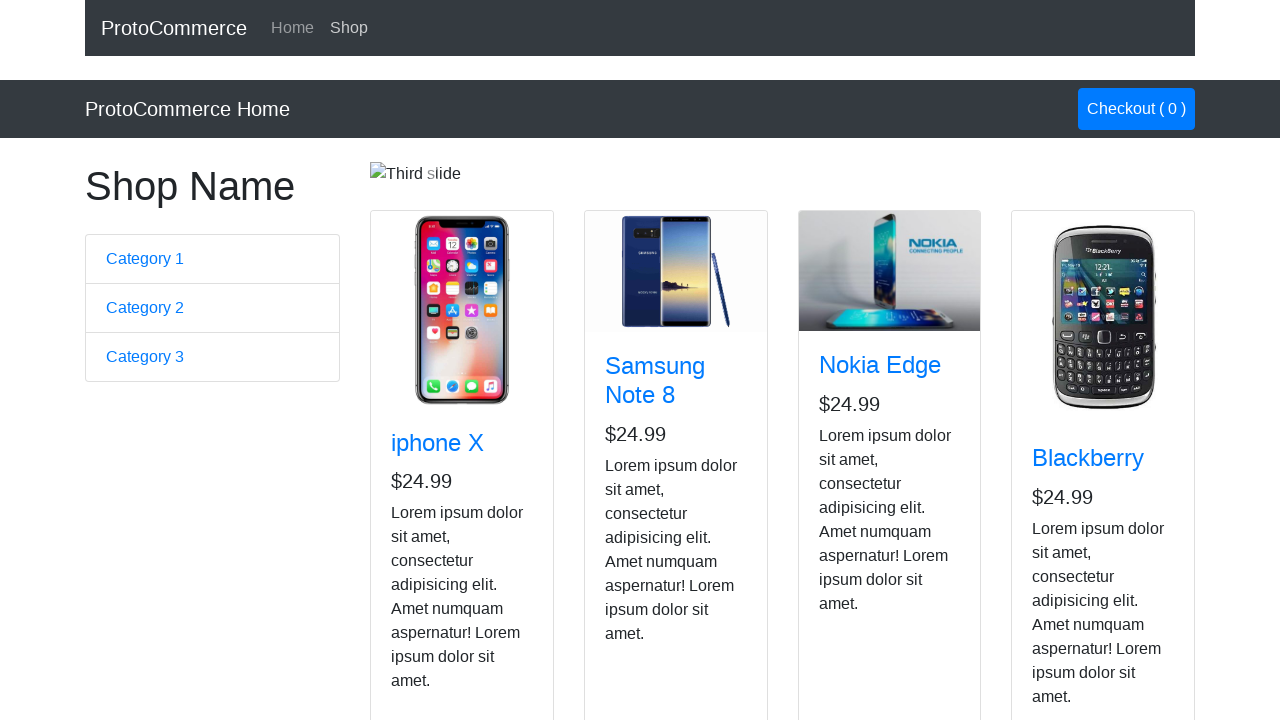

Samsung card appeared
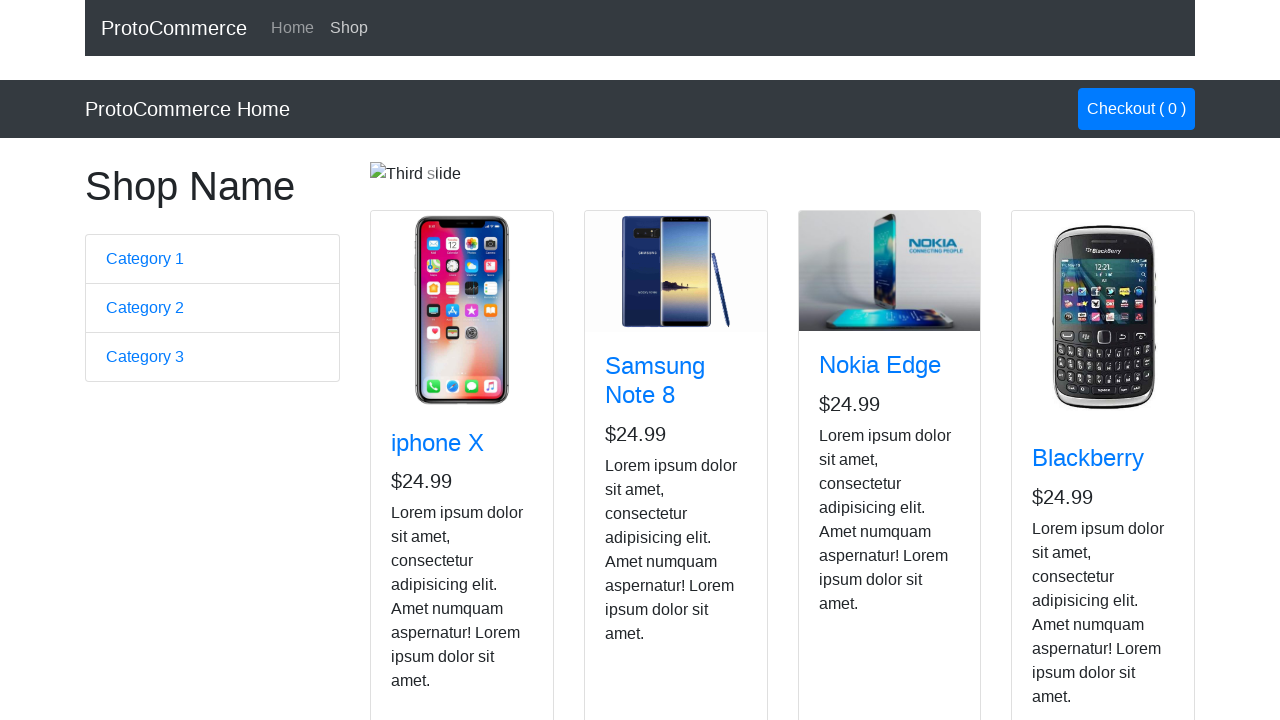

Clicked Add button to add Samsung product to cart at (641, 528) on app-card >> internal:has-text="Samsung"i >> internal:role=button[name="Add"i]
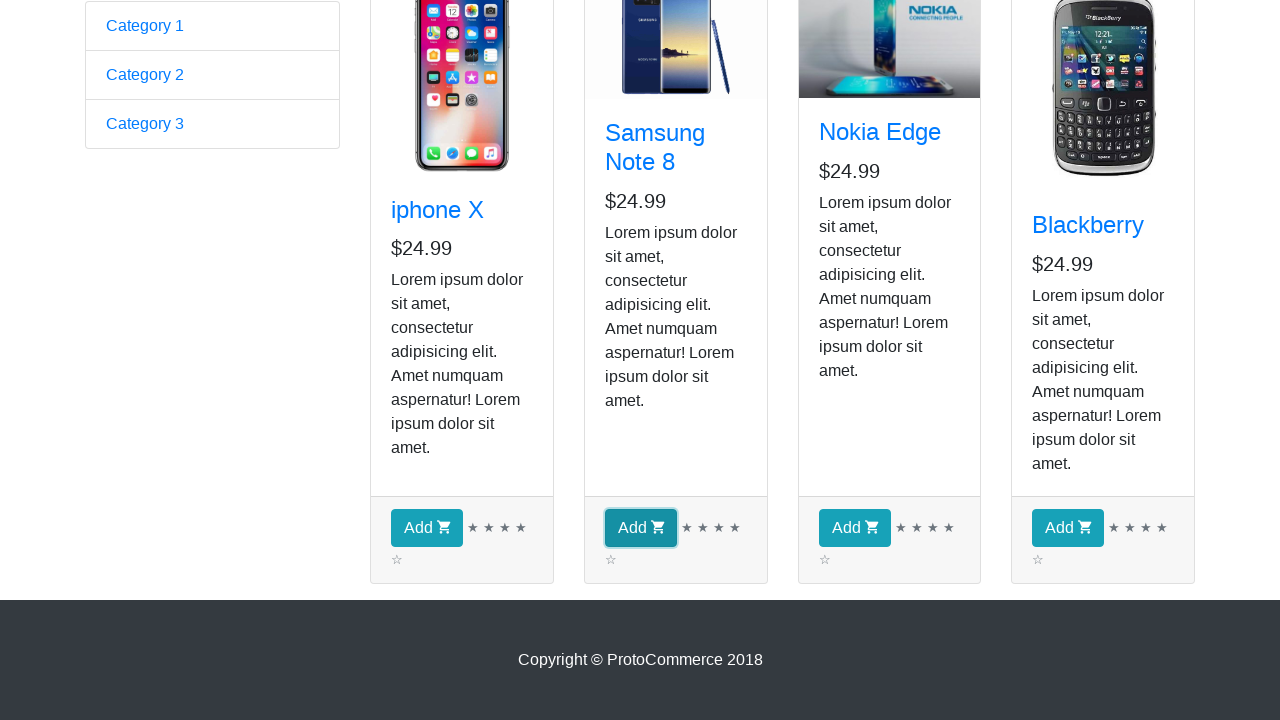

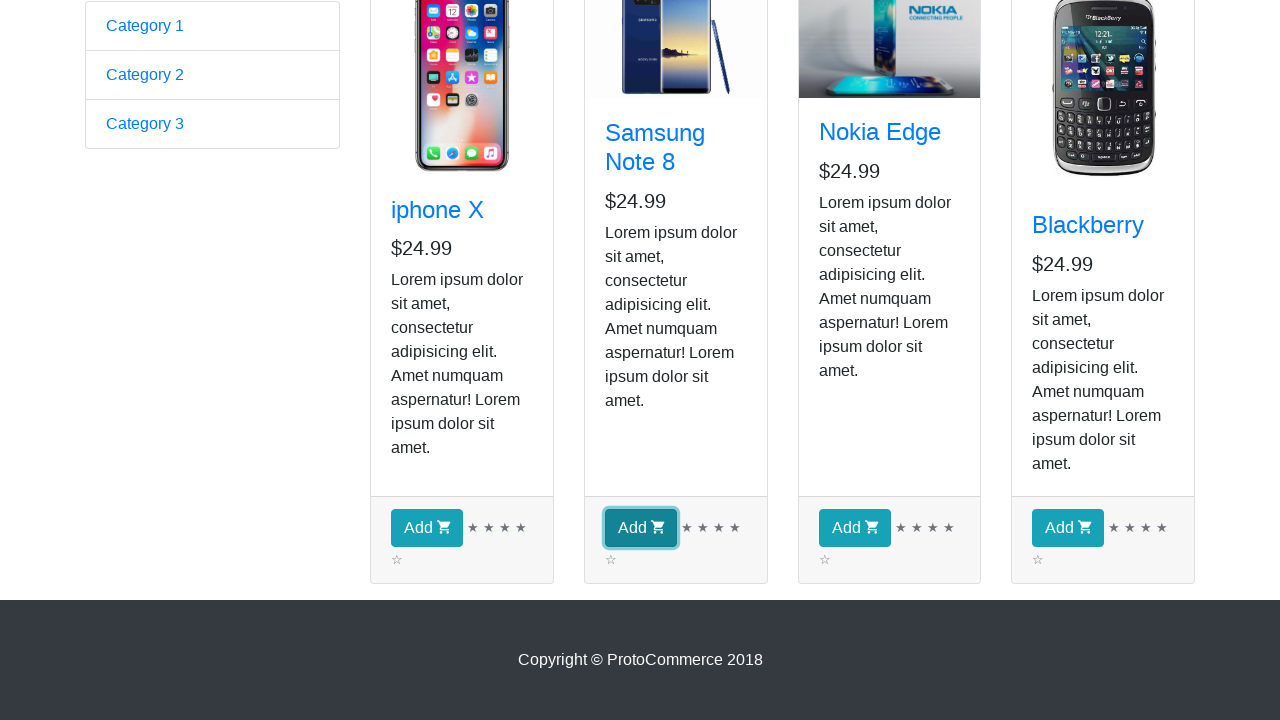